Tests jQuery UI datepicker functionality by navigating to a specific month/year and selecting a date

Starting URL: https://jqueryui.com/datepicker/

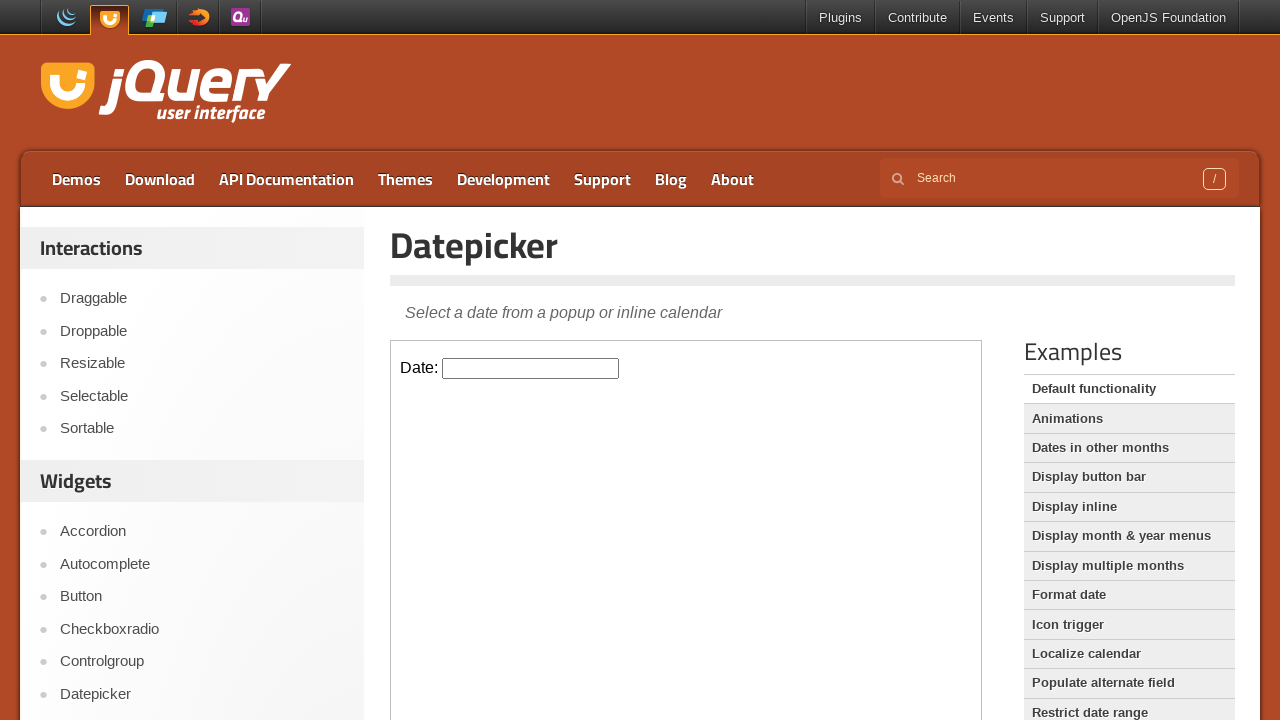

Located the demo iframe containing the datepicker
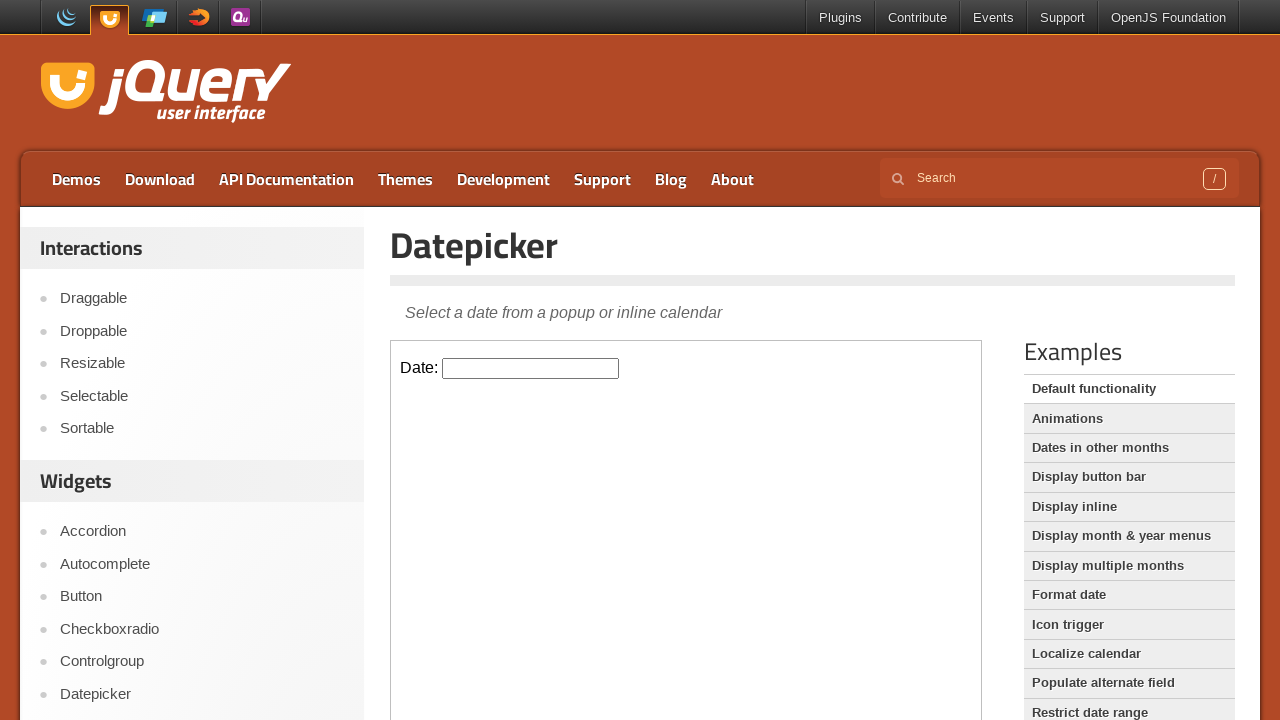

Clicked on the datepicker input field to open the calendar at (531, 368) on .demo-frame >> internal:control=enter-frame >> #datepicker
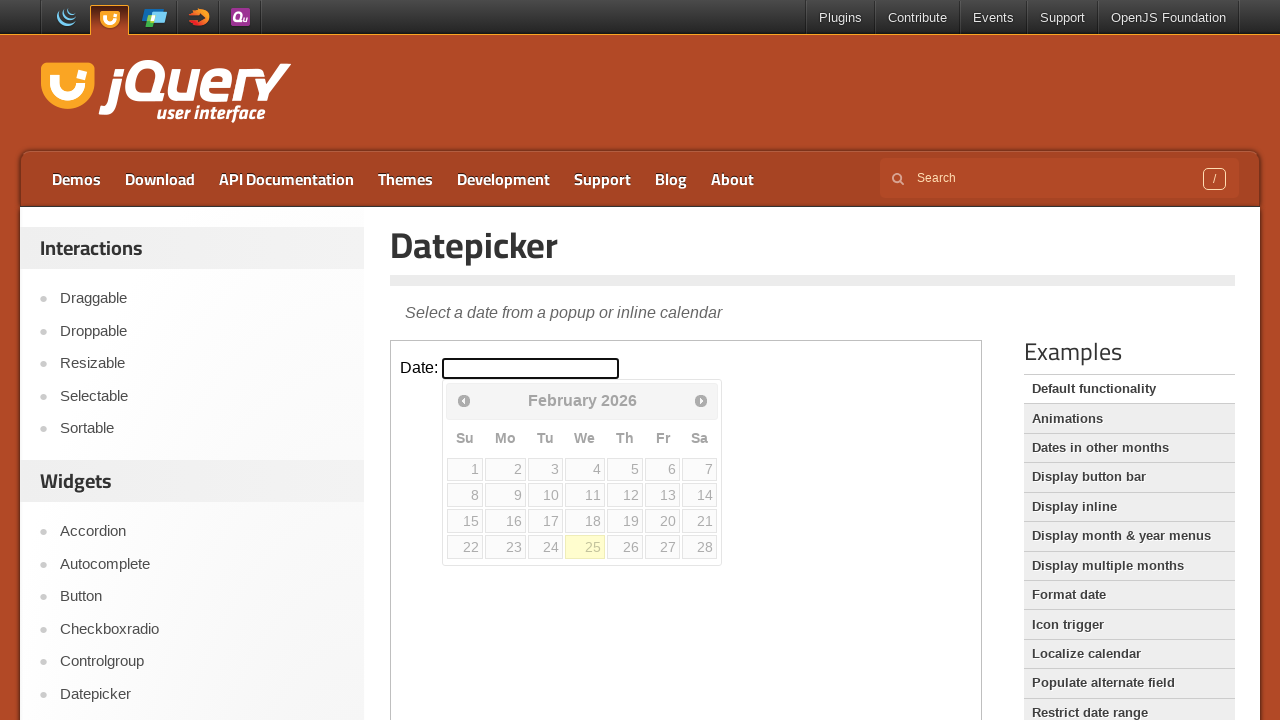

Clicked next button to navigate forward (current: February 2026) at (701, 400) on .demo-frame >> internal:control=enter-frame >> span.ui-icon.ui-icon-circle-trian
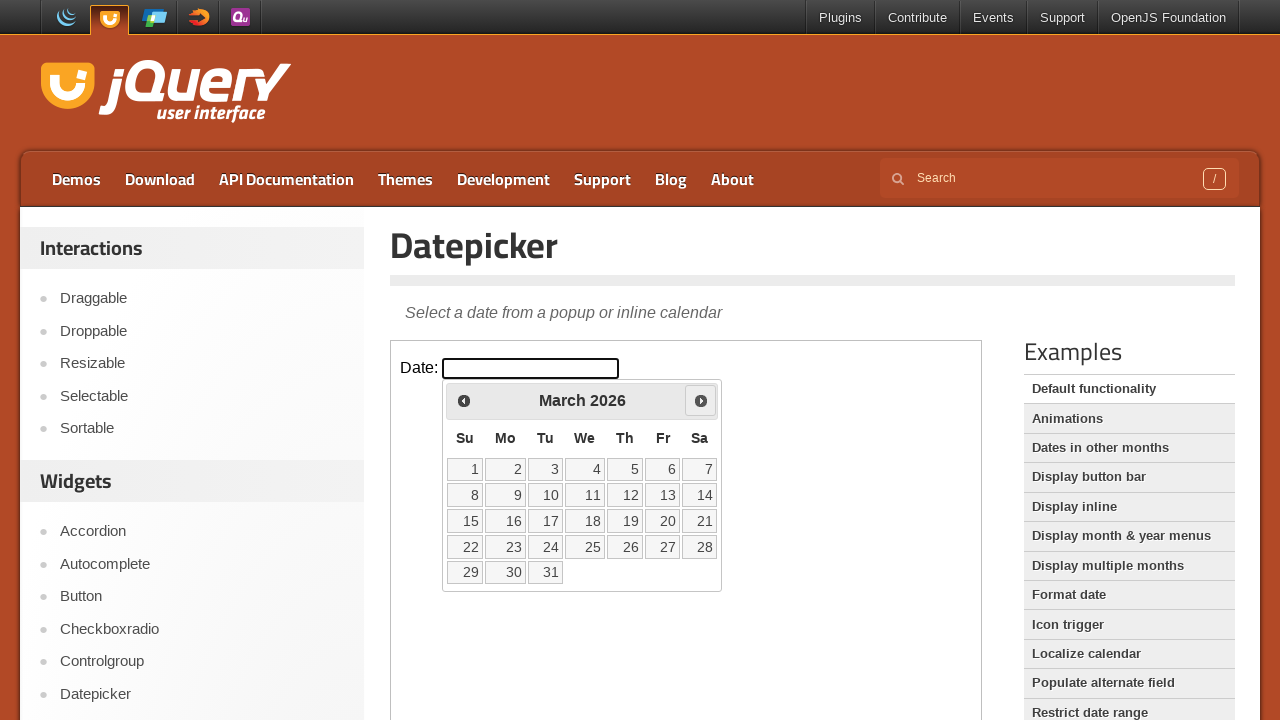

Clicked next button to navigate forward (current: March 2026) at (701, 400) on .demo-frame >> internal:control=enter-frame >> span.ui-icon.ui-icon-circle-trian
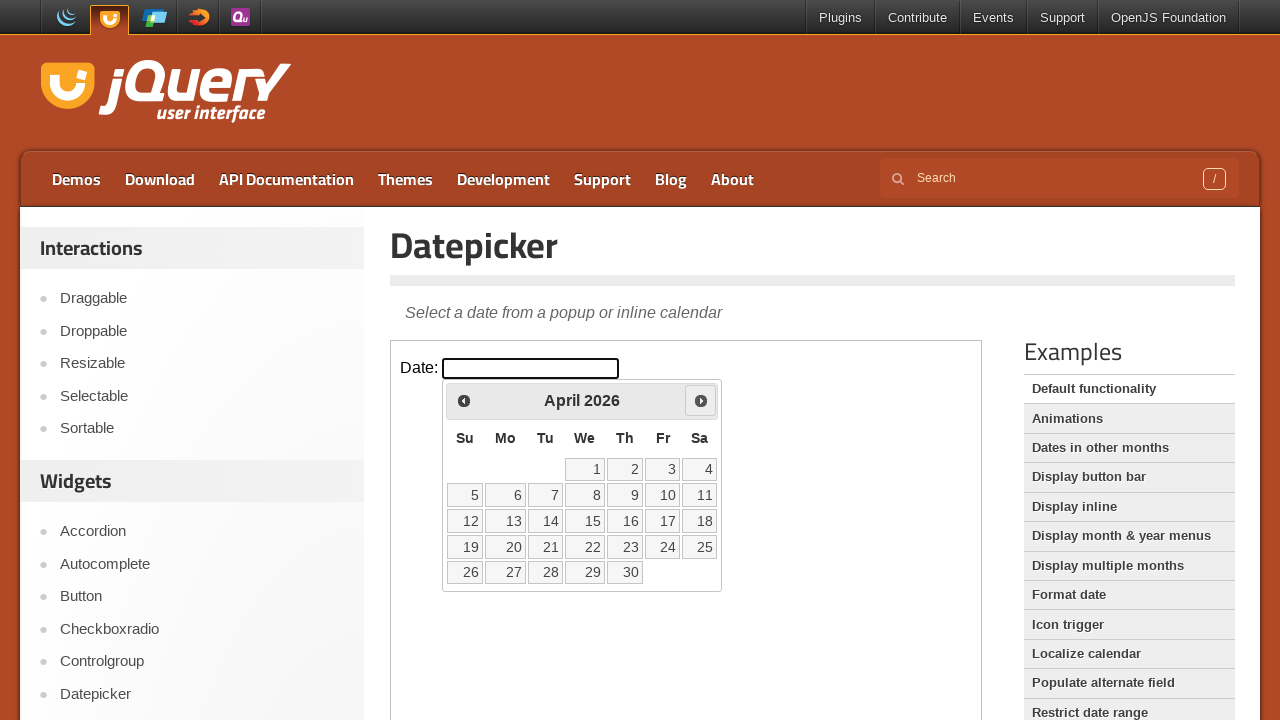

Reached target month/year: April 2026
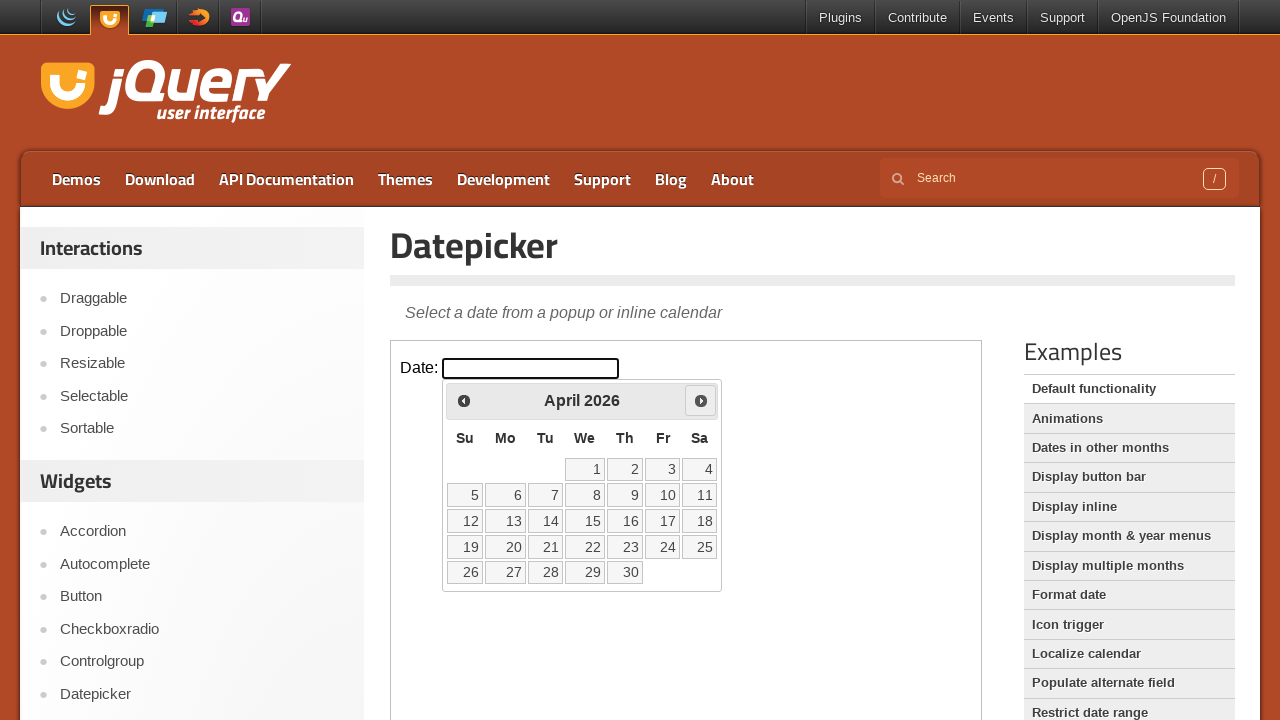

Found and clicked the target date: 25 at (700, 547) on .demo-frame >> internal:control=enter-frame >> table.ui-datepicker-calendar tr:n
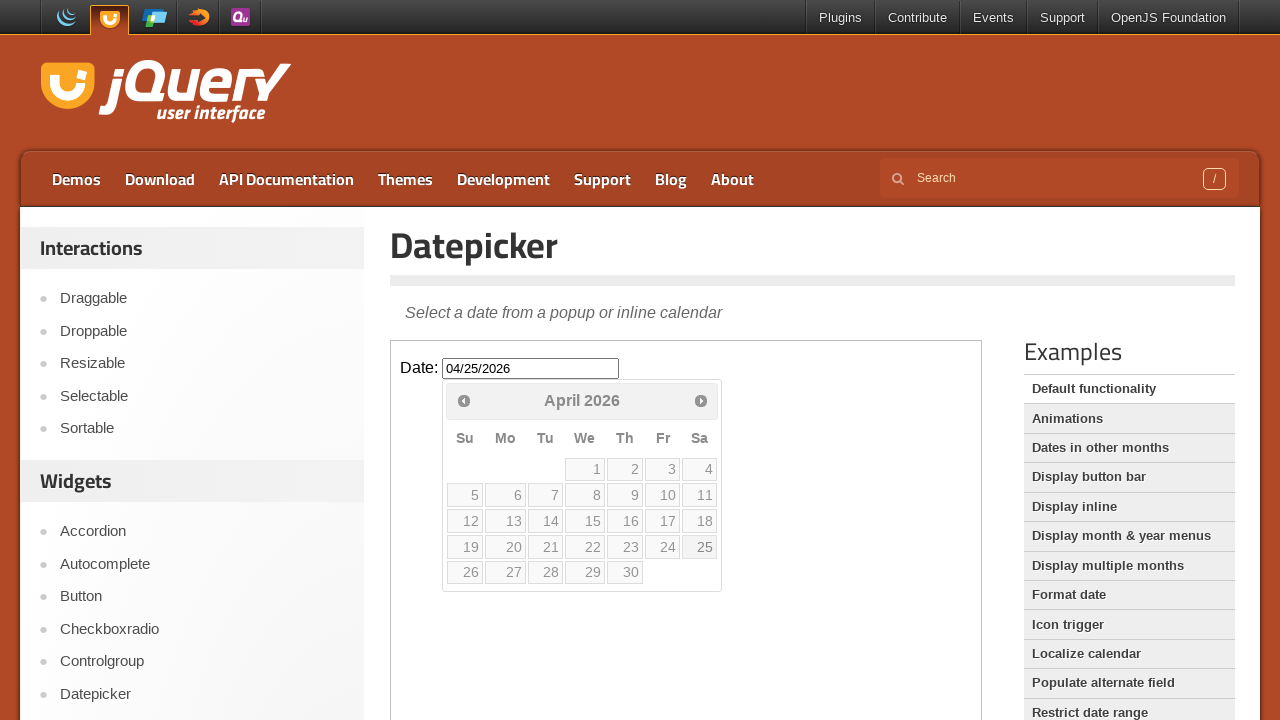

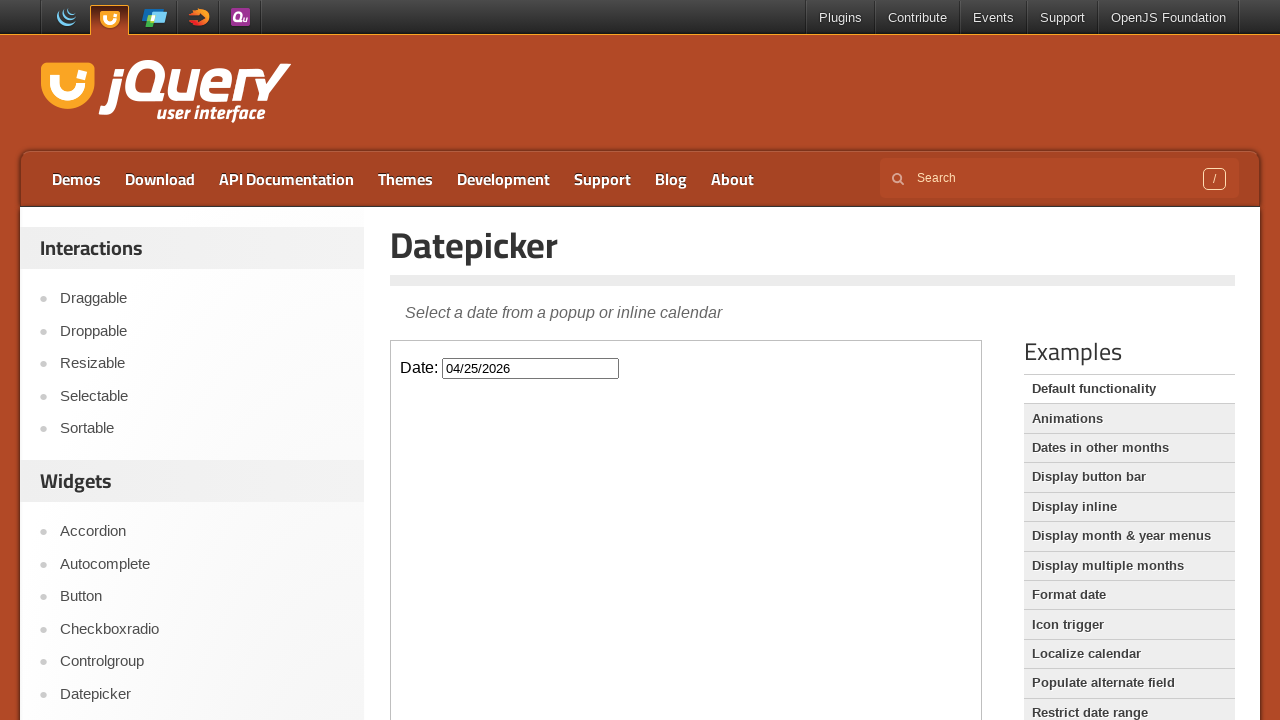